Tests JavaScript prompt alert by clicking a button, entering text in the prompt dialog, and accepting it

Starting URL: http://the-internet.herokuapp.com/javascript_alerts

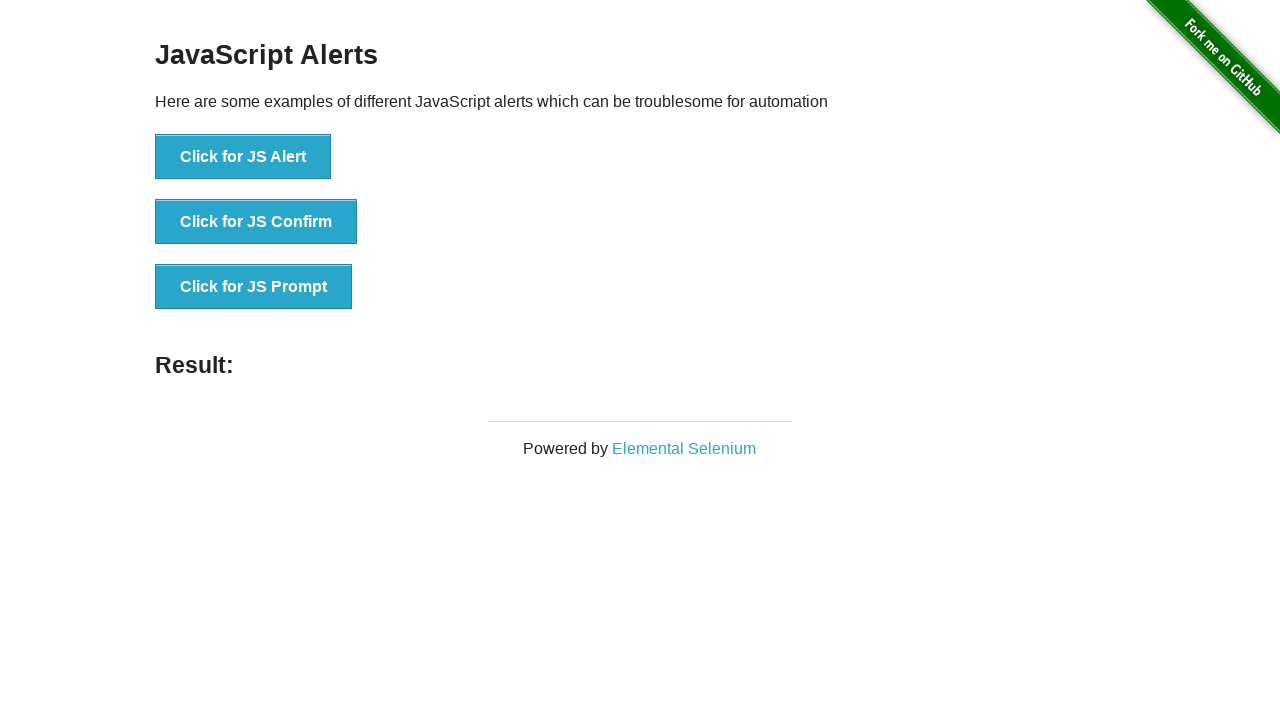

Set up dialog handler to accept prompt with 'hello'
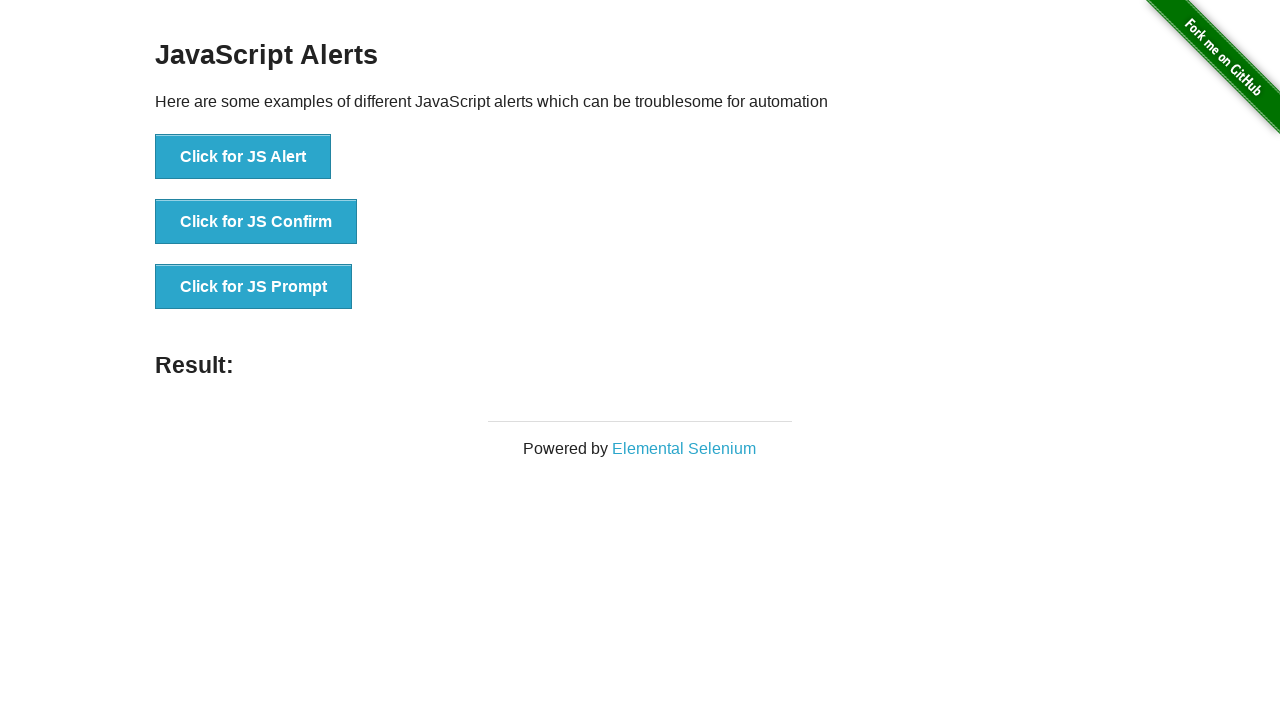

Clicked button to trigger JavaScript prompt dialog at (254, 287) on xpath=//button[contains(text(),'Click for JS Prompt')]
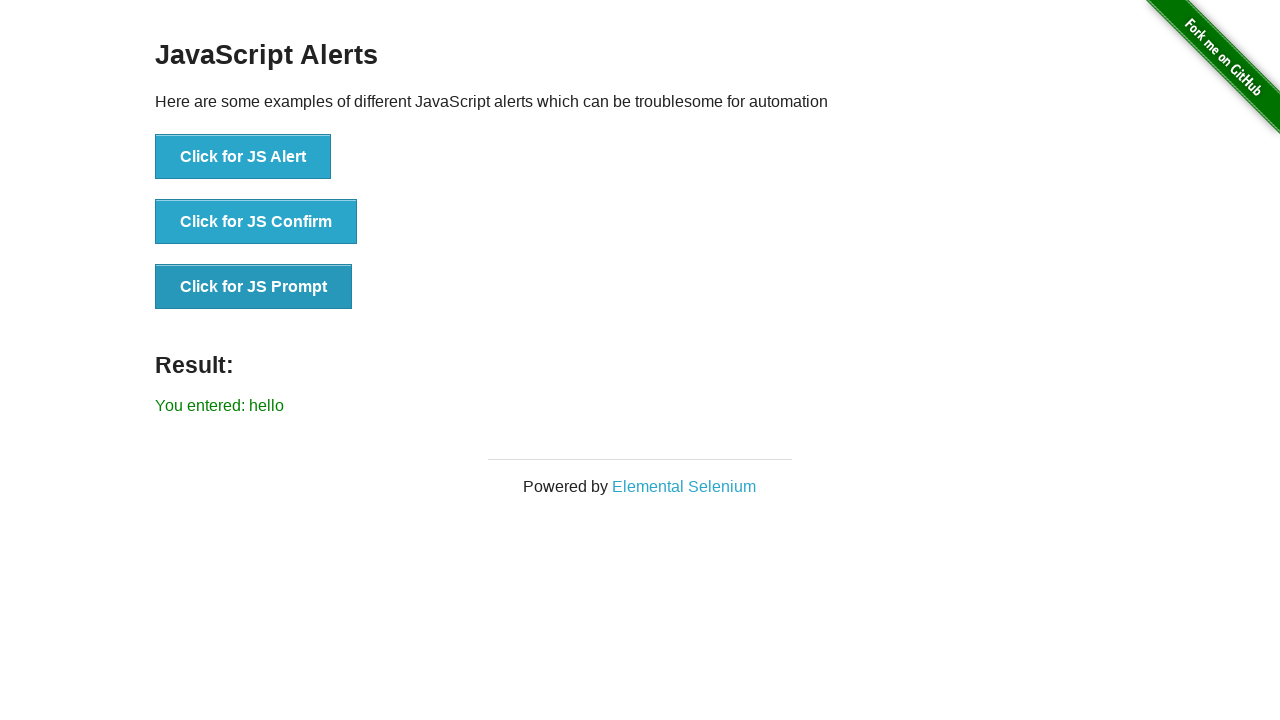

Prompt result appeared after accepting dialog with 'hello'
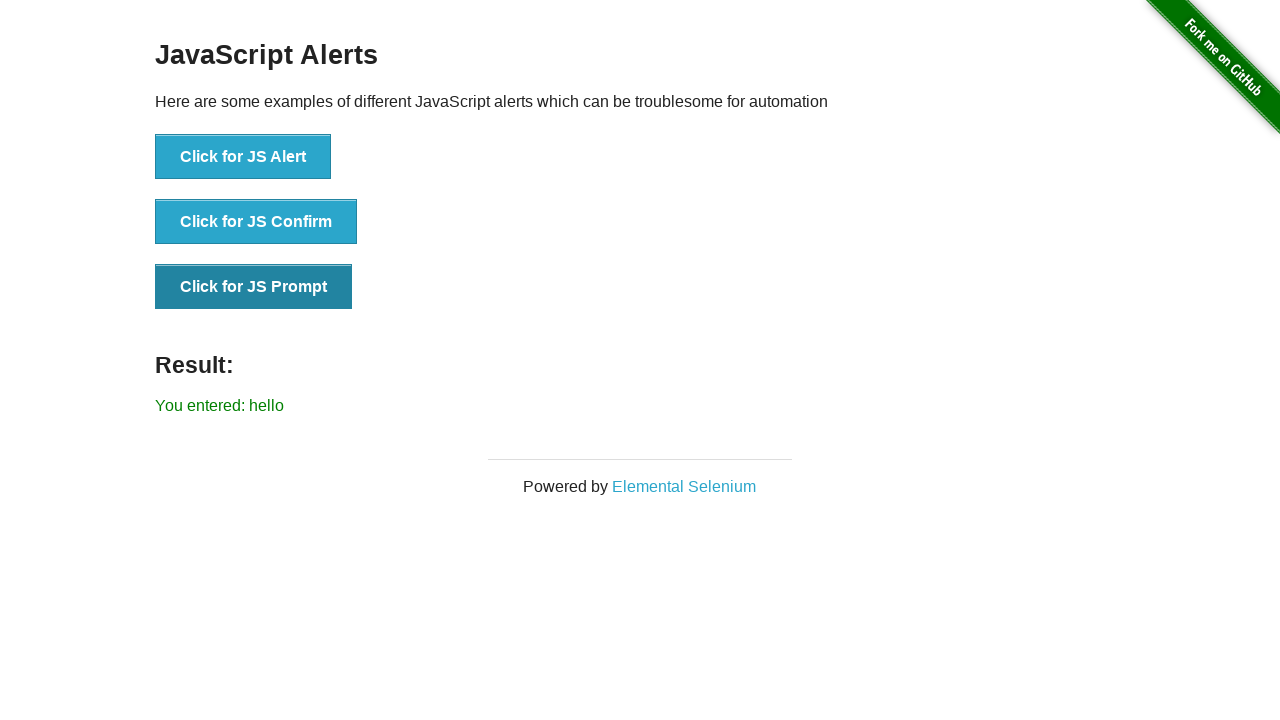

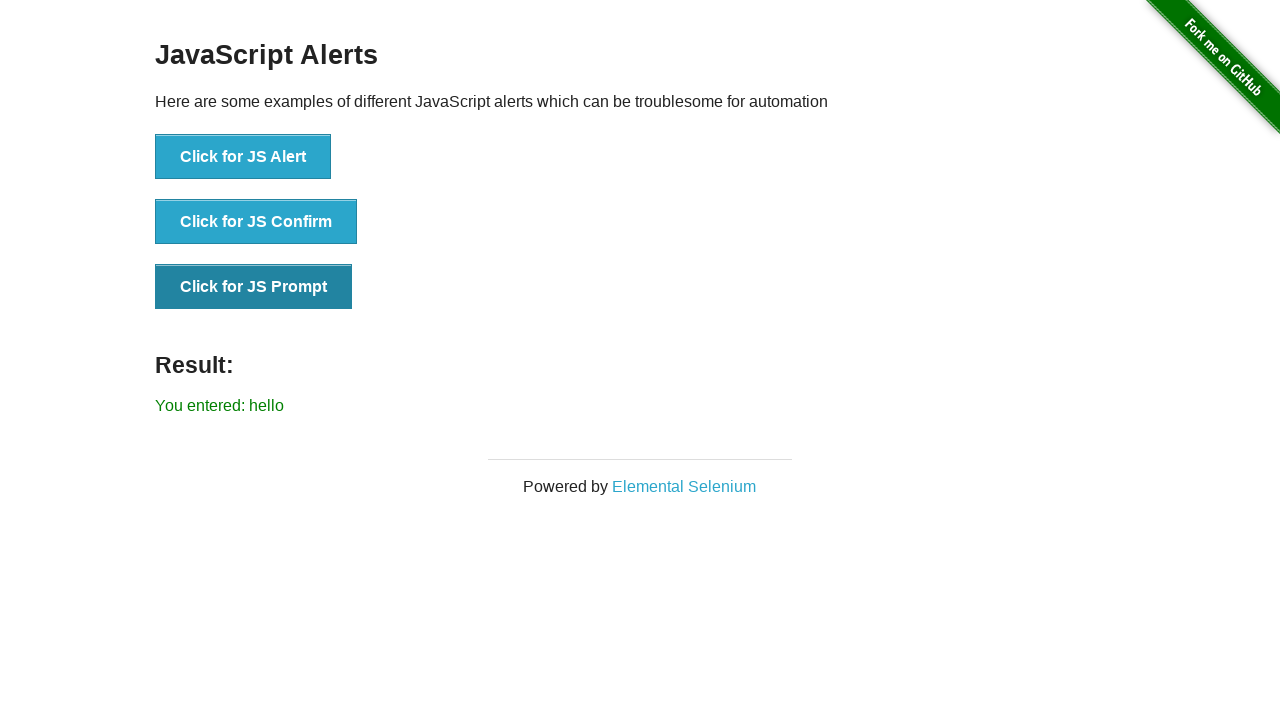